Automates a shopping cart workflow on demoblaze.com by adding Samsung Galaxy S7 and MacBook Pro to cart, then completing checkout with order details including name, address, and payment information.

Starting URL: https://www.demoblaze.com/index.html

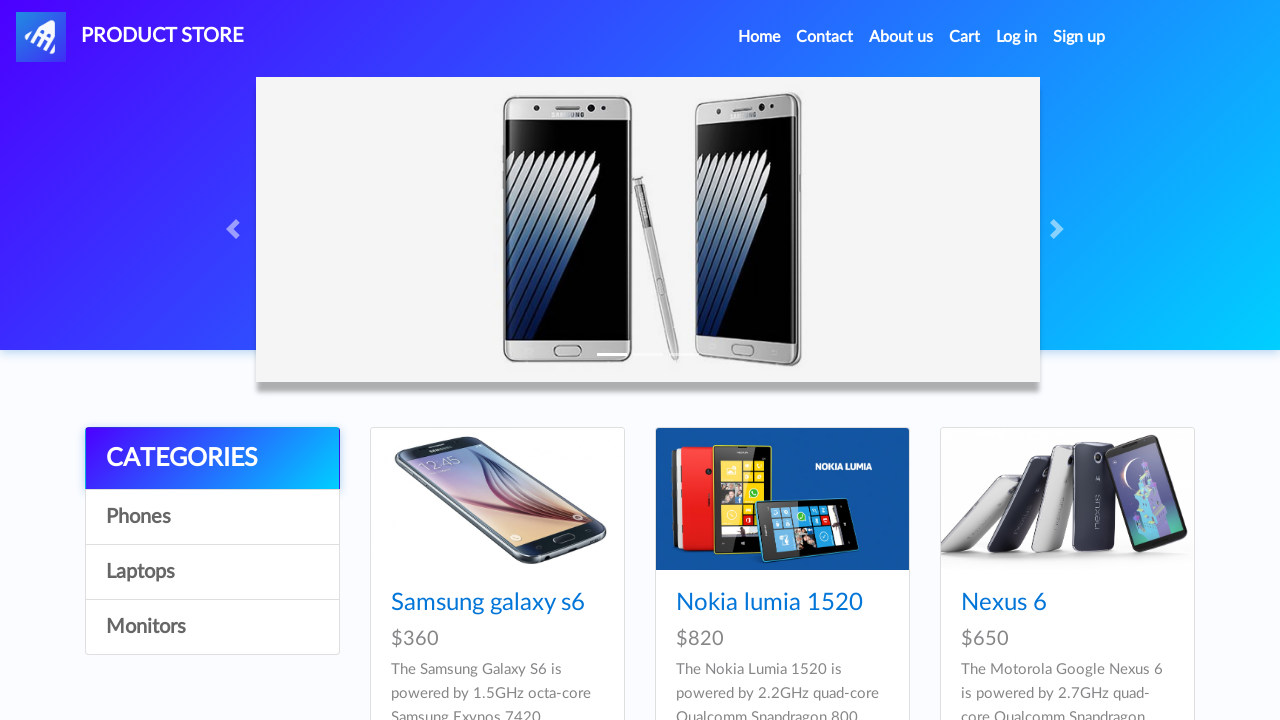

Clicked on Samsung Galaxy S7 product at (488, 361) on a:has-text('Samsung galaxy s7')
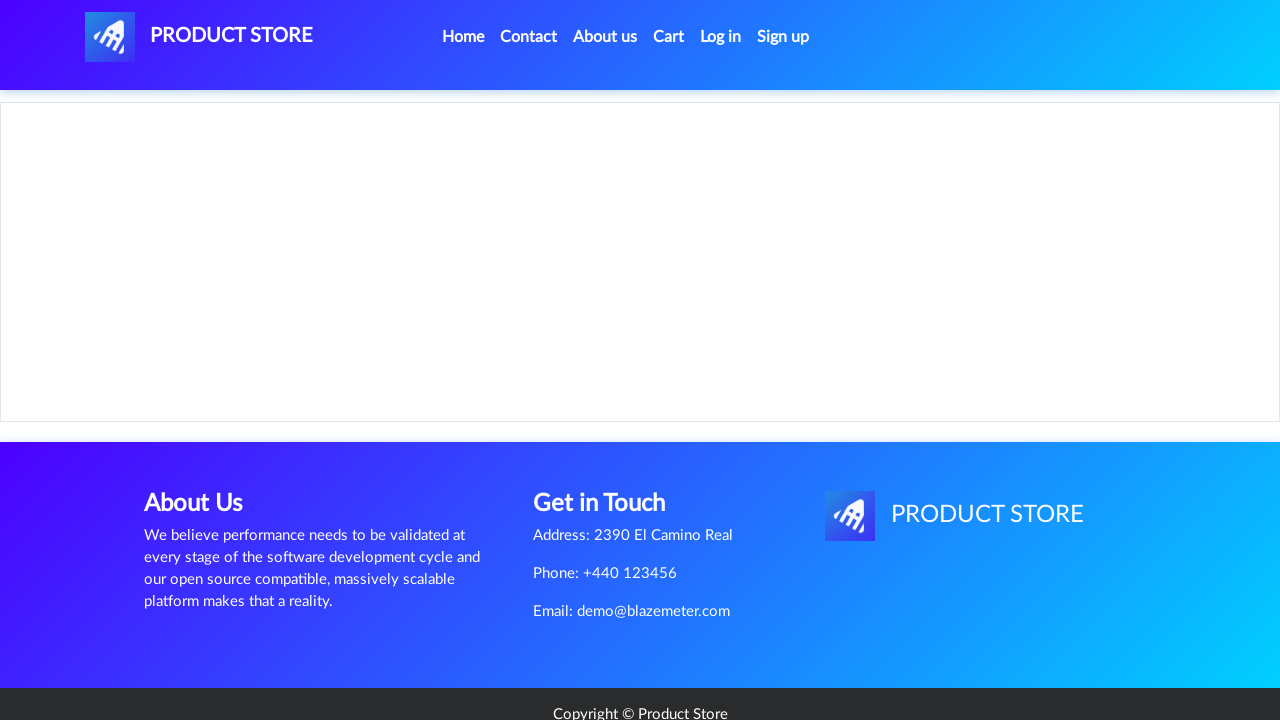

Clicked Add to cart button for Samsung Galaxy S7 at (610, 440) on a:has-text('Add to cart')
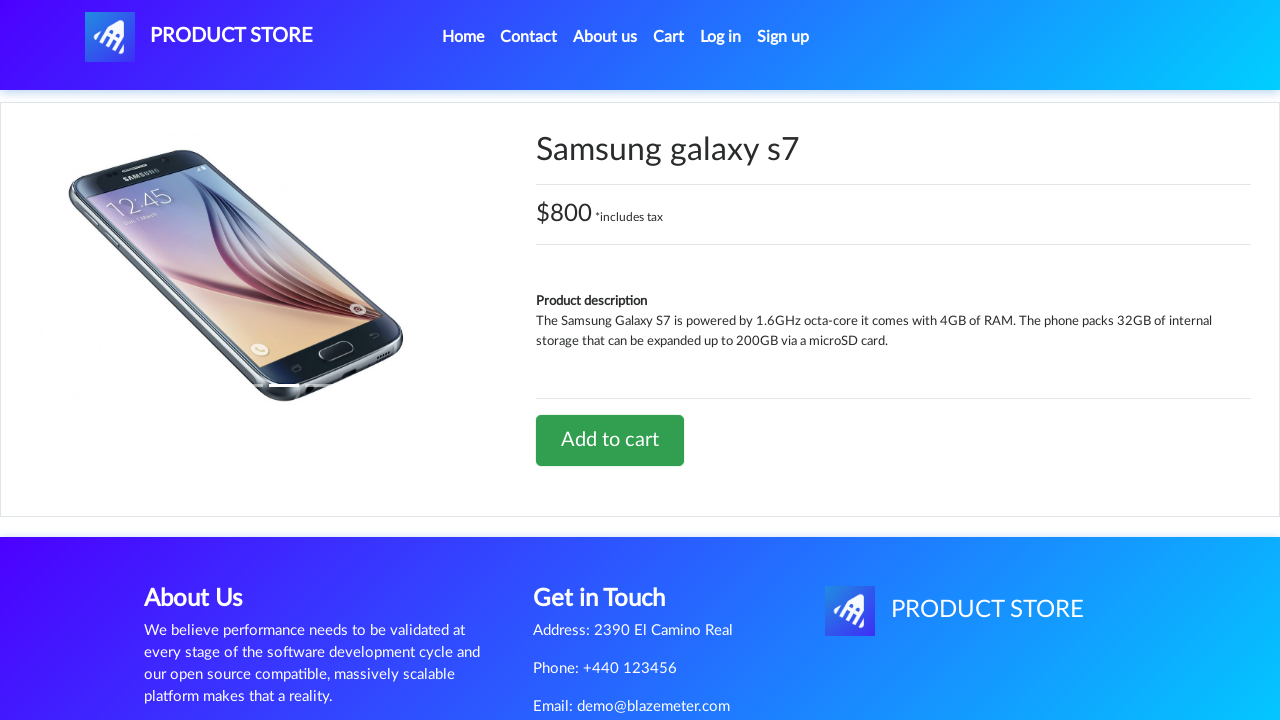

Waited for alert dialog to appear
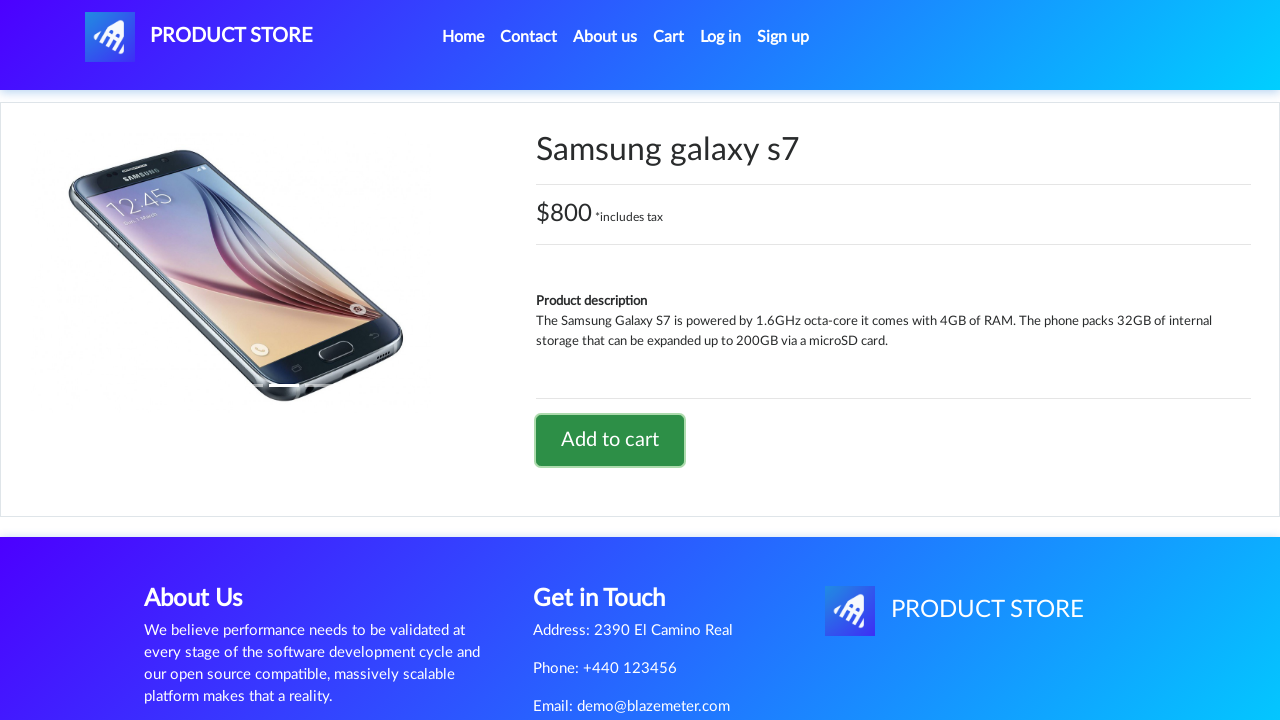

Accepted alert dialog for Samsung Galaxy S7 addition
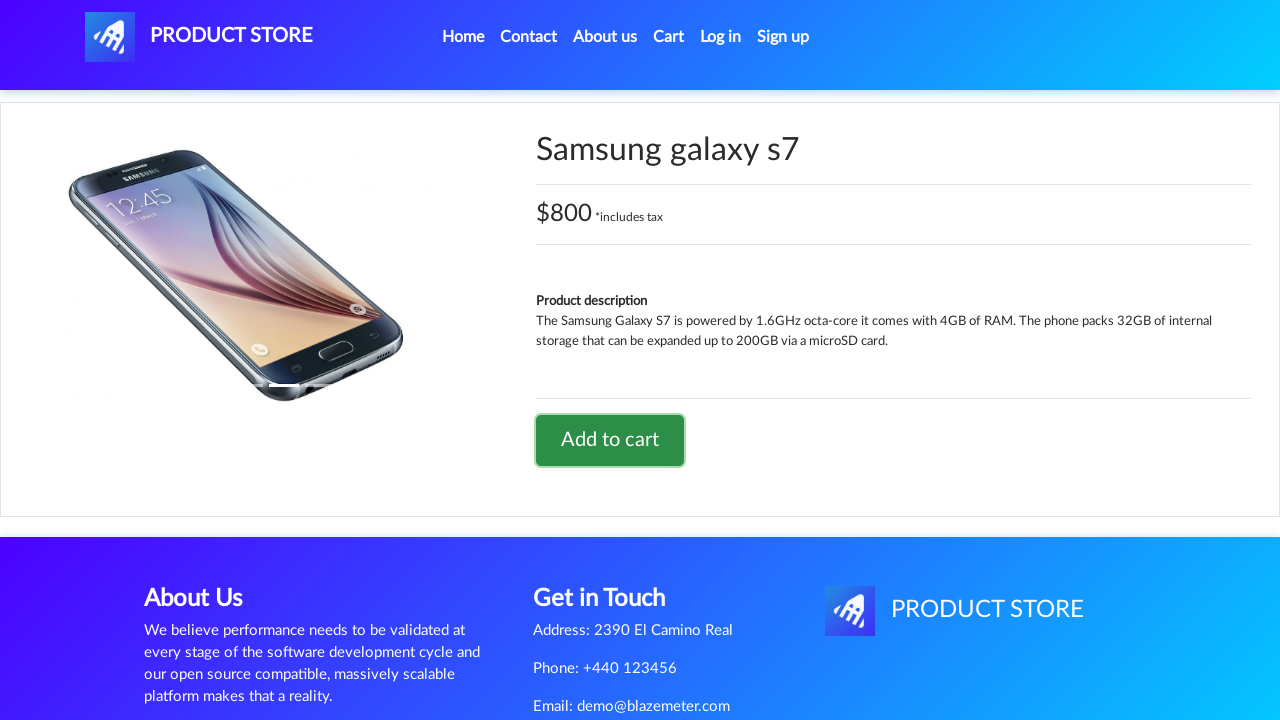

Waited after alert acceptance
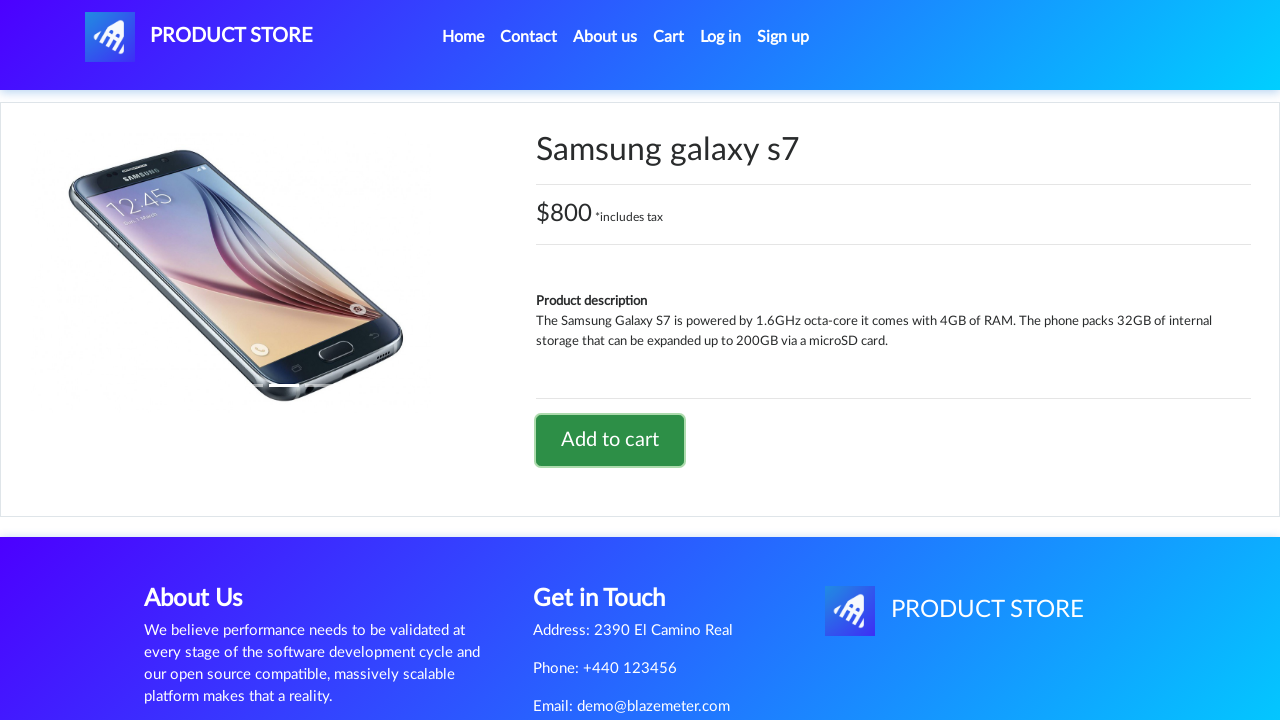

Clicked Home navigation link at (463, 37) on a.nav-link:has-text('Home')
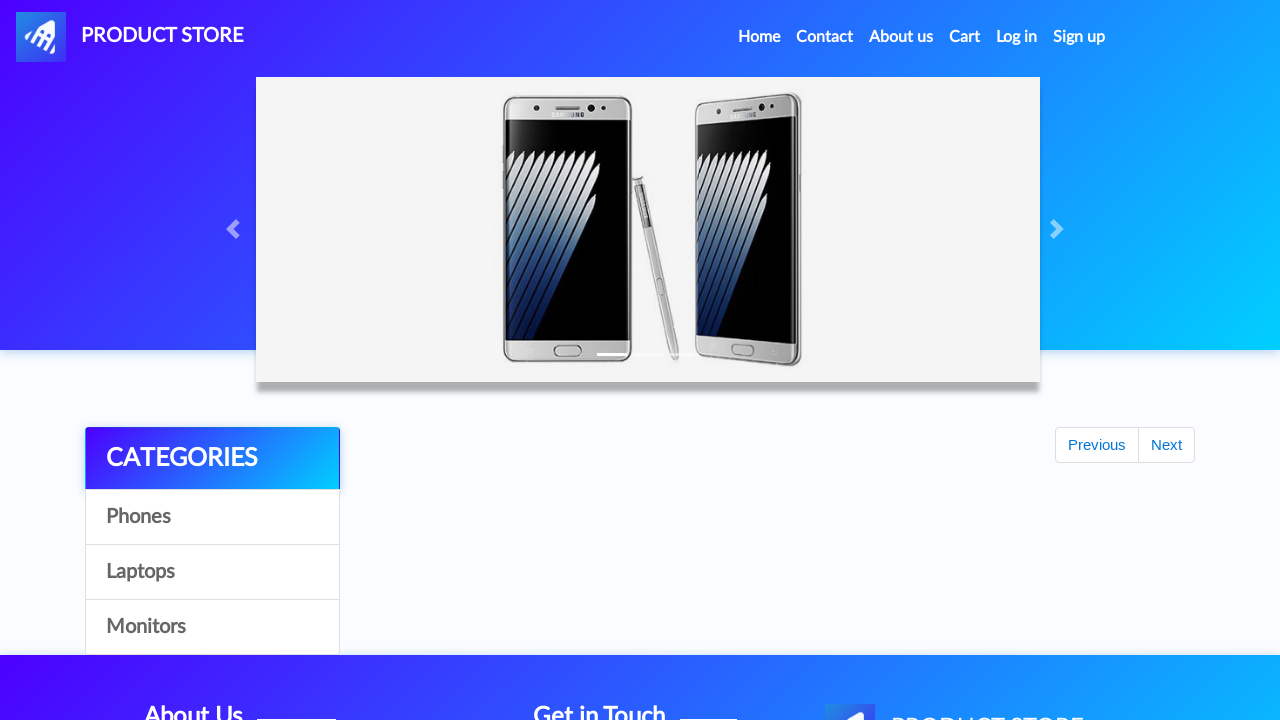

Waited for home page to load
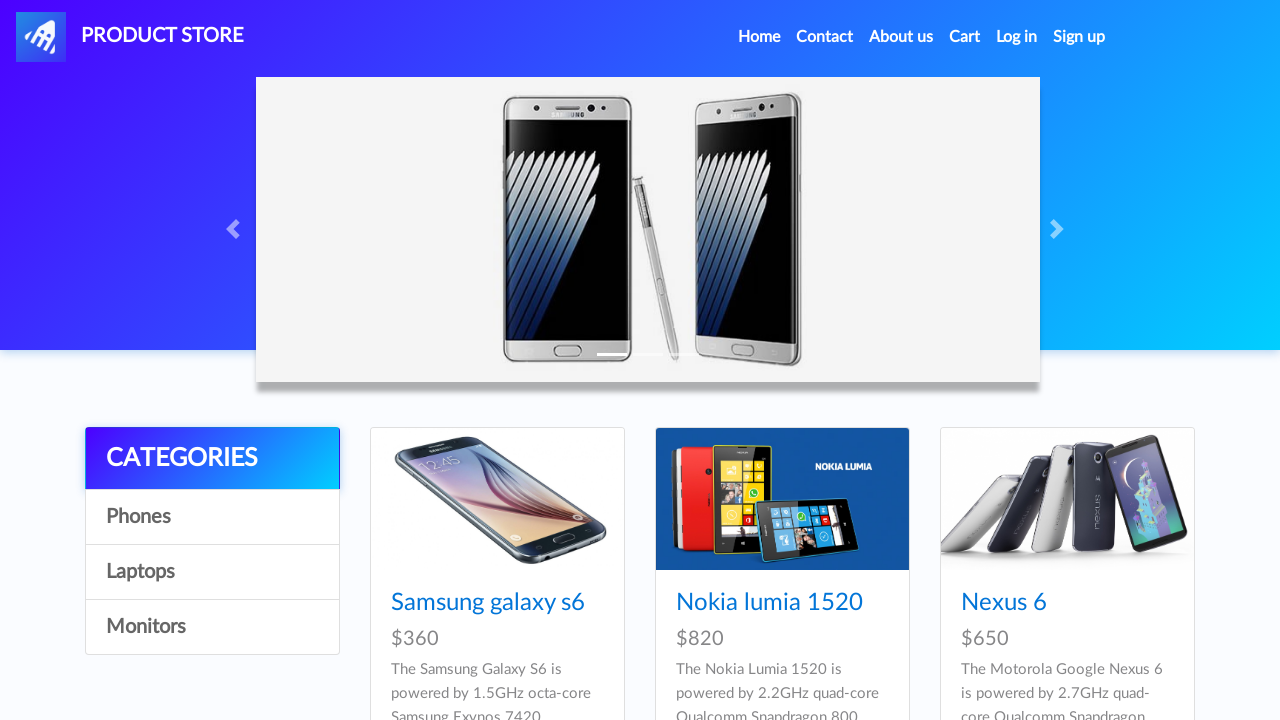

Clicked on Laptops category at (212, 572) on a:has-text('Laptops')
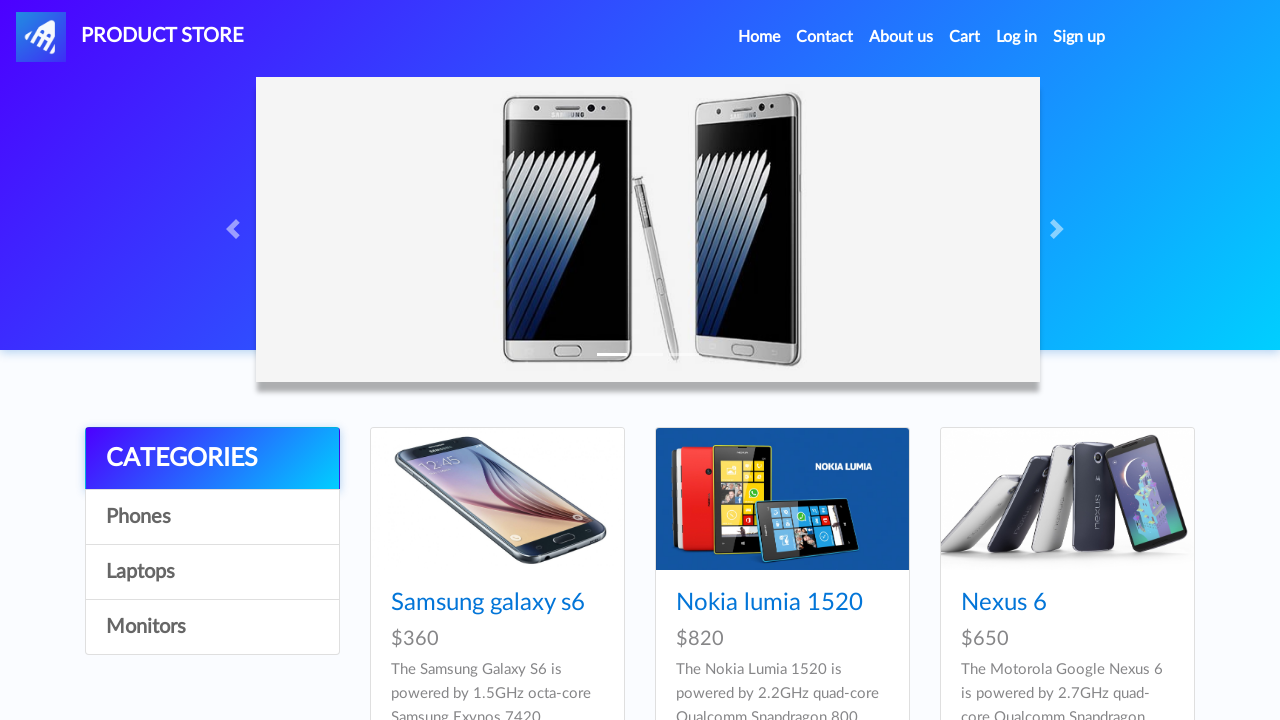

Waited for Laptops category to load
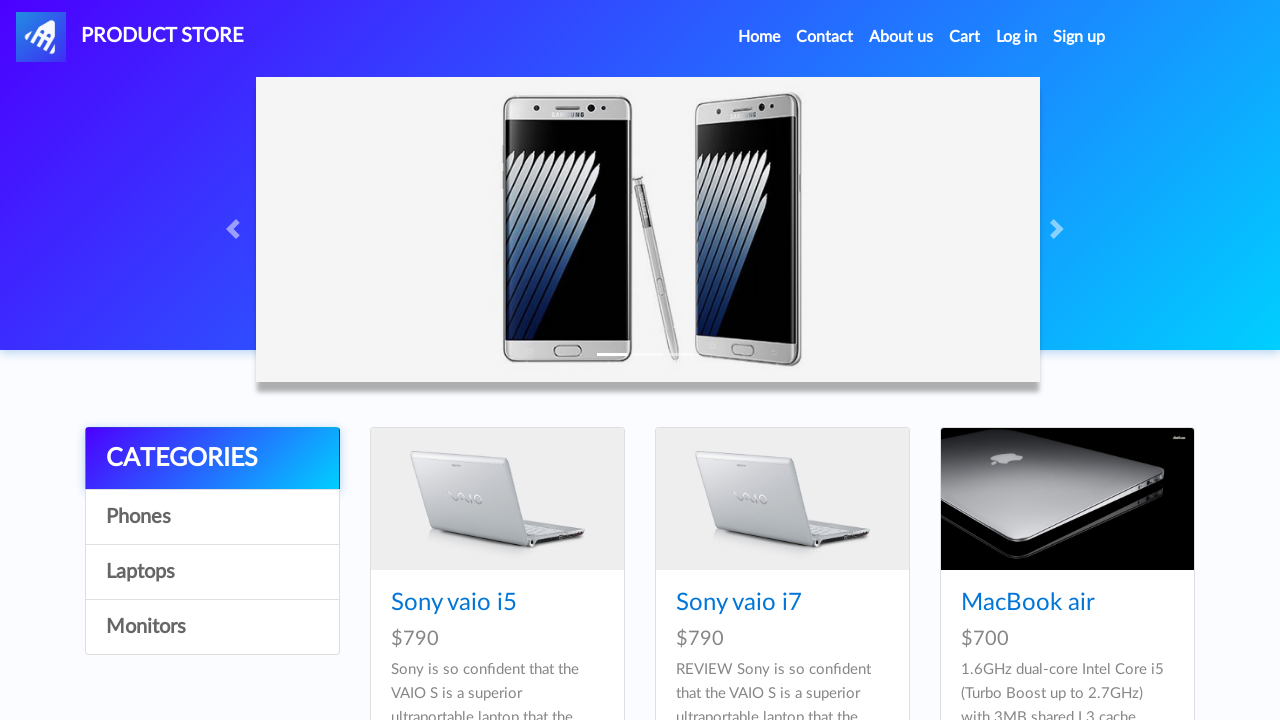

Clicked on MacBook Pro product at (1033, 361) on a:has-text('MacBook Pro')
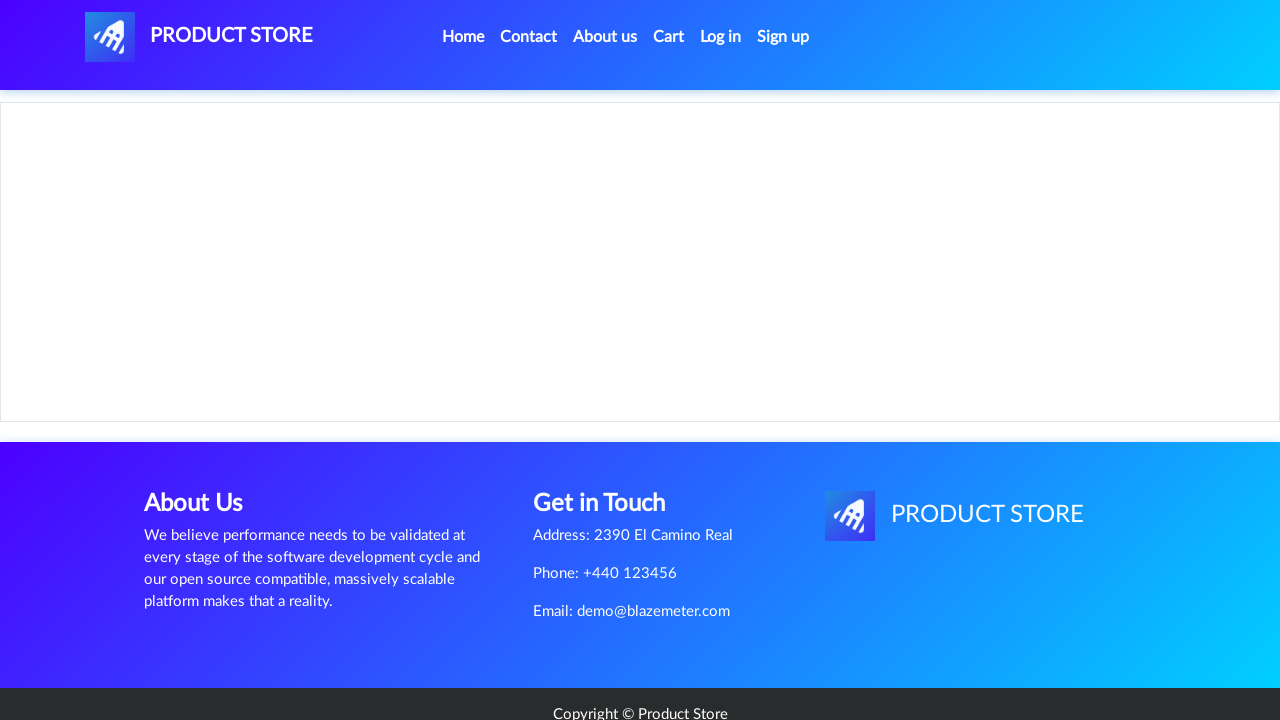

Clicked Add to cart button for MacBook Pro at (610, 440) on a:has-text('Add to cart')
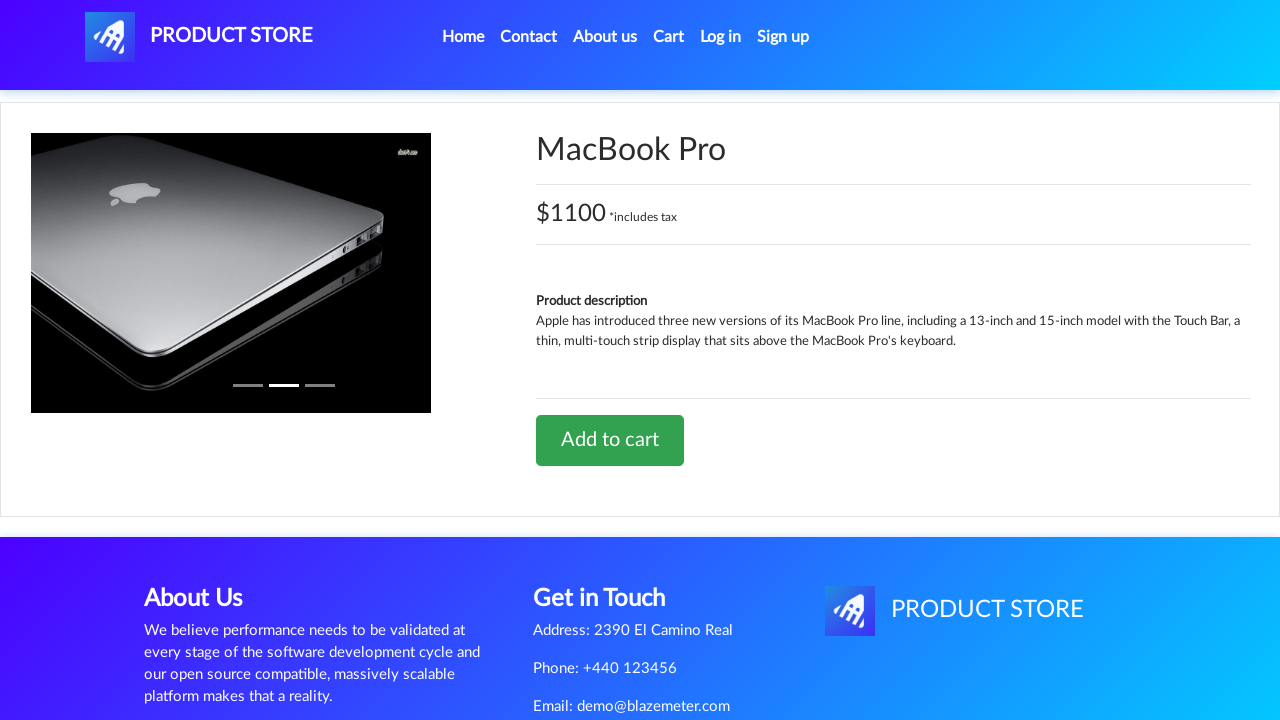

Waited for alert dialog for MacBook Pro addition
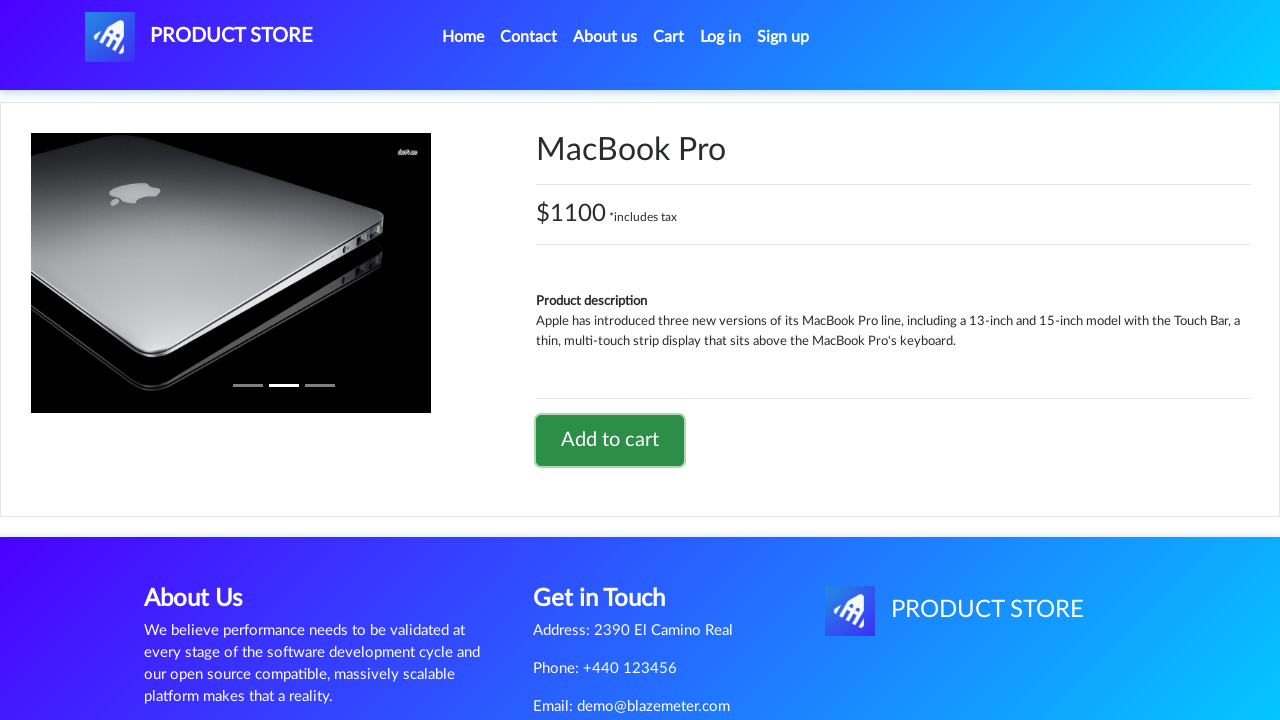

Clicked on shopping cart icon to view cart at (669, 37) on #cartur
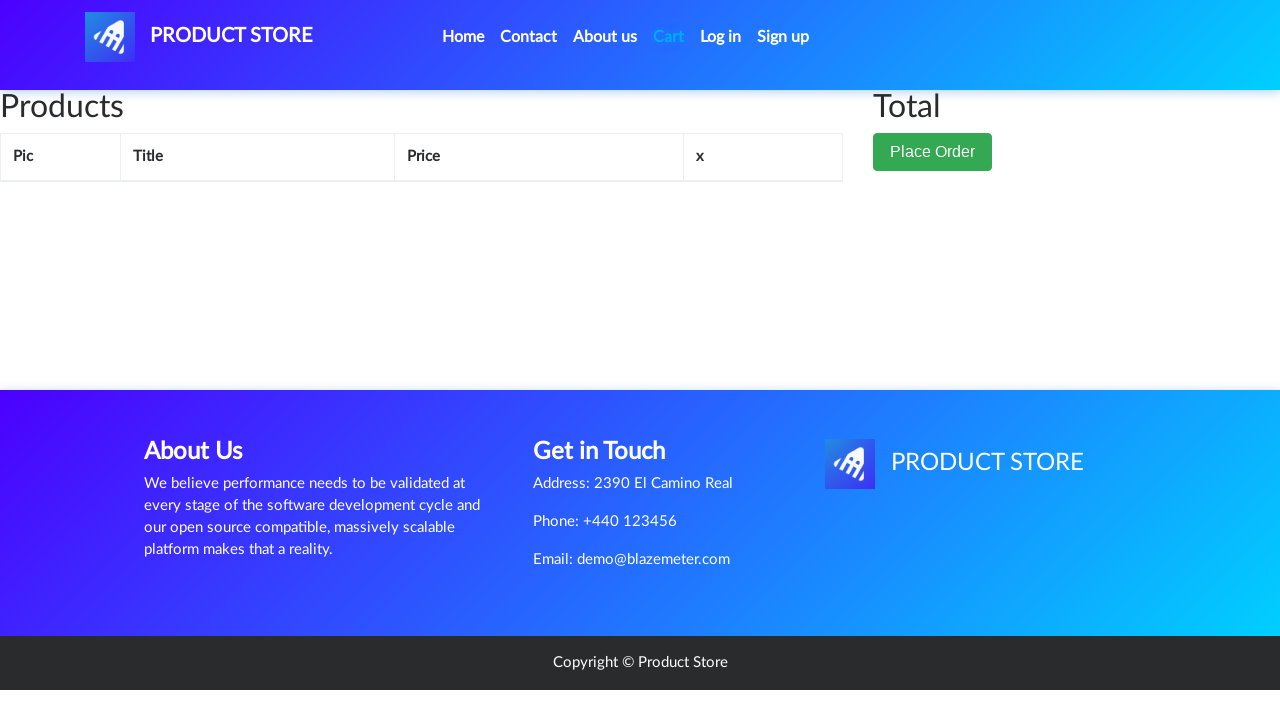

Waited for shopping cart to load with both items
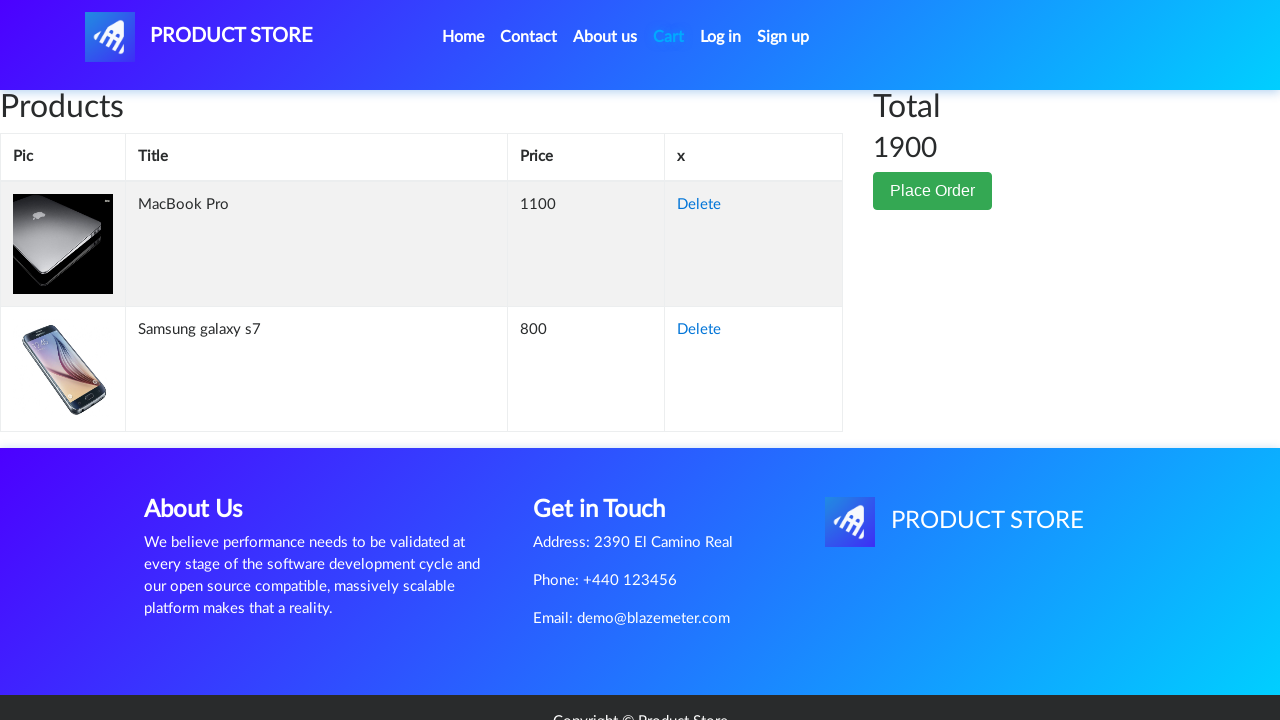

Clicked Place Order button to begin checkout at (933, 191) on button:has-text('Place Order')
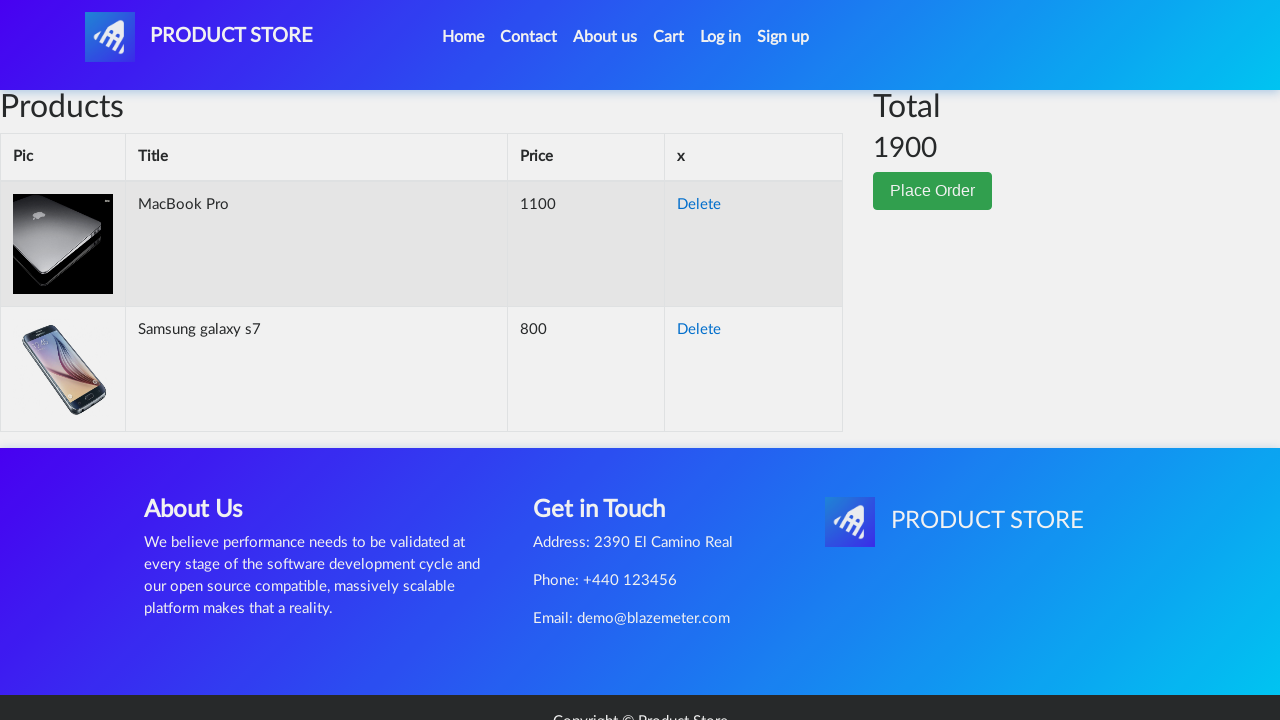

Filled in customer name: Jennifer Wilson on #name
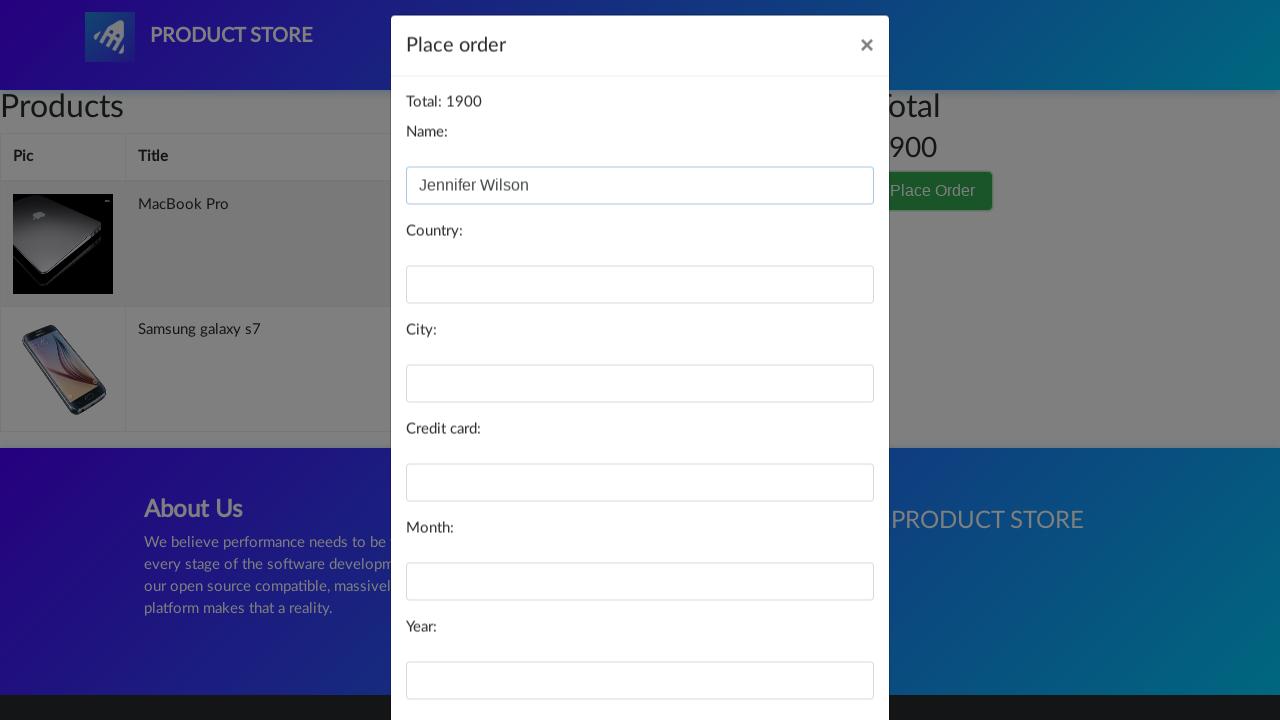

Filled in country: Canada on #country
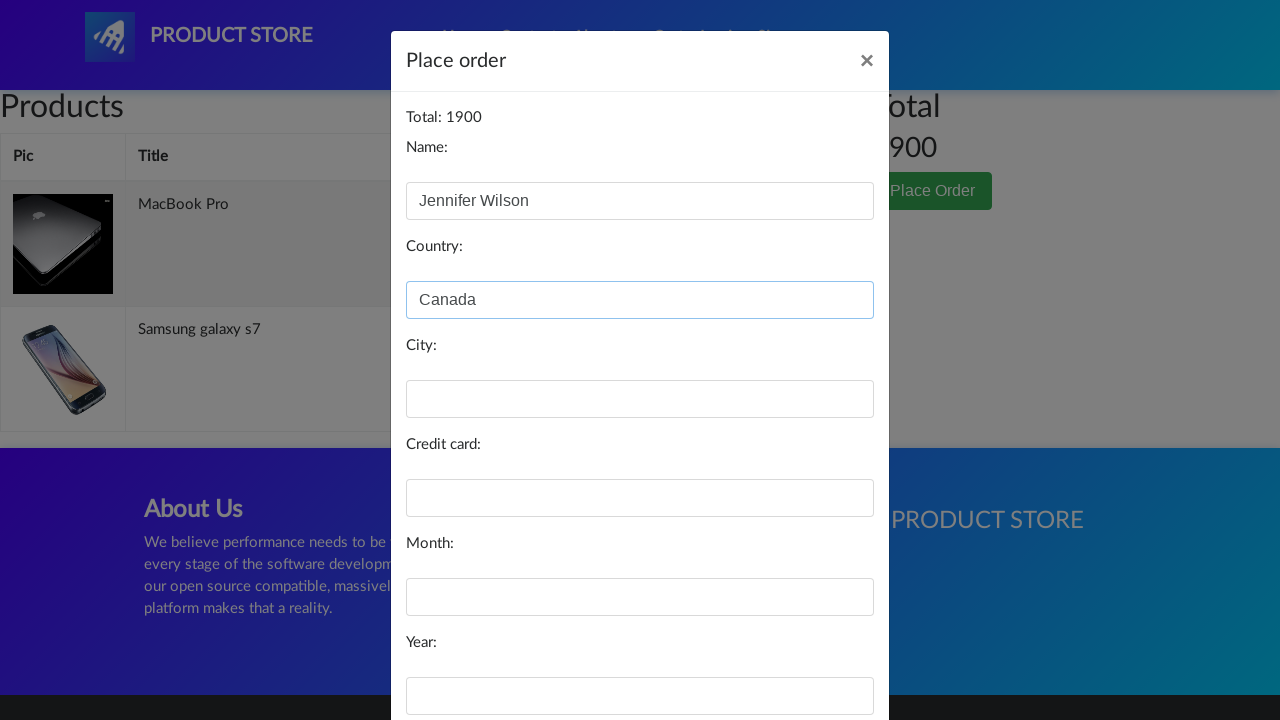

Filled in city: Toronto on #city
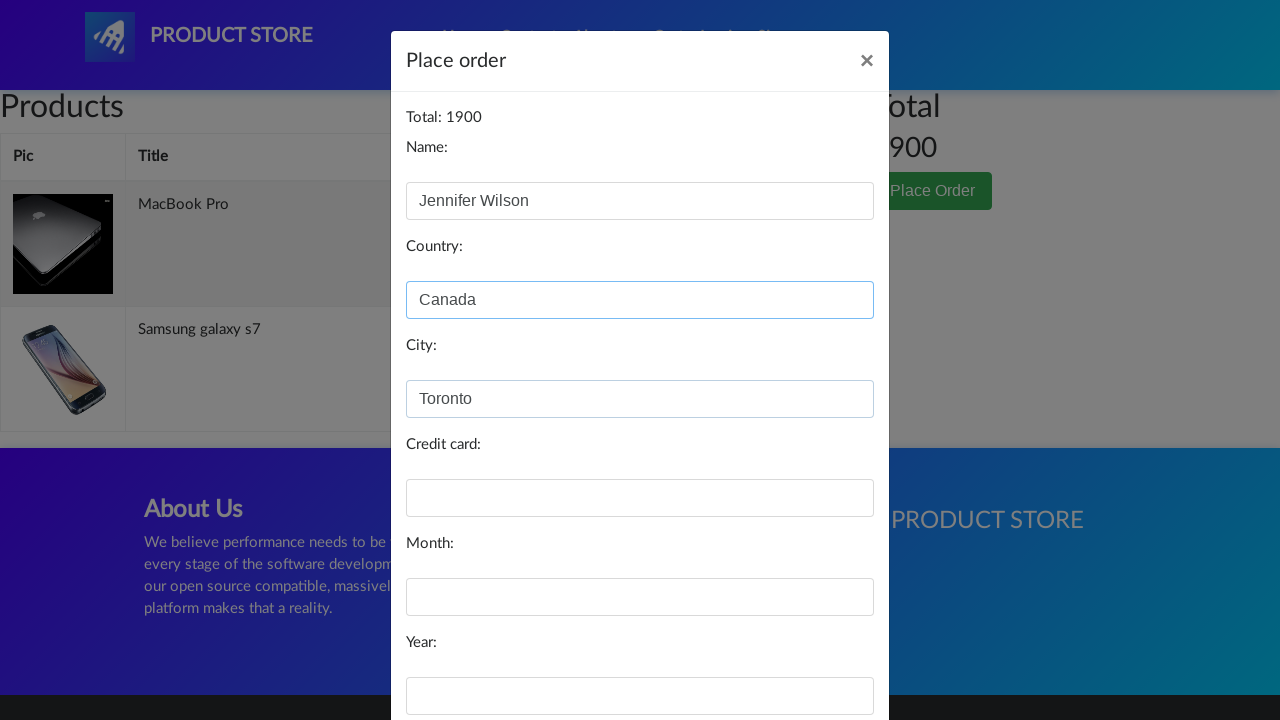

Filled in credit card number: 4532 1234 5678 9012 on #card
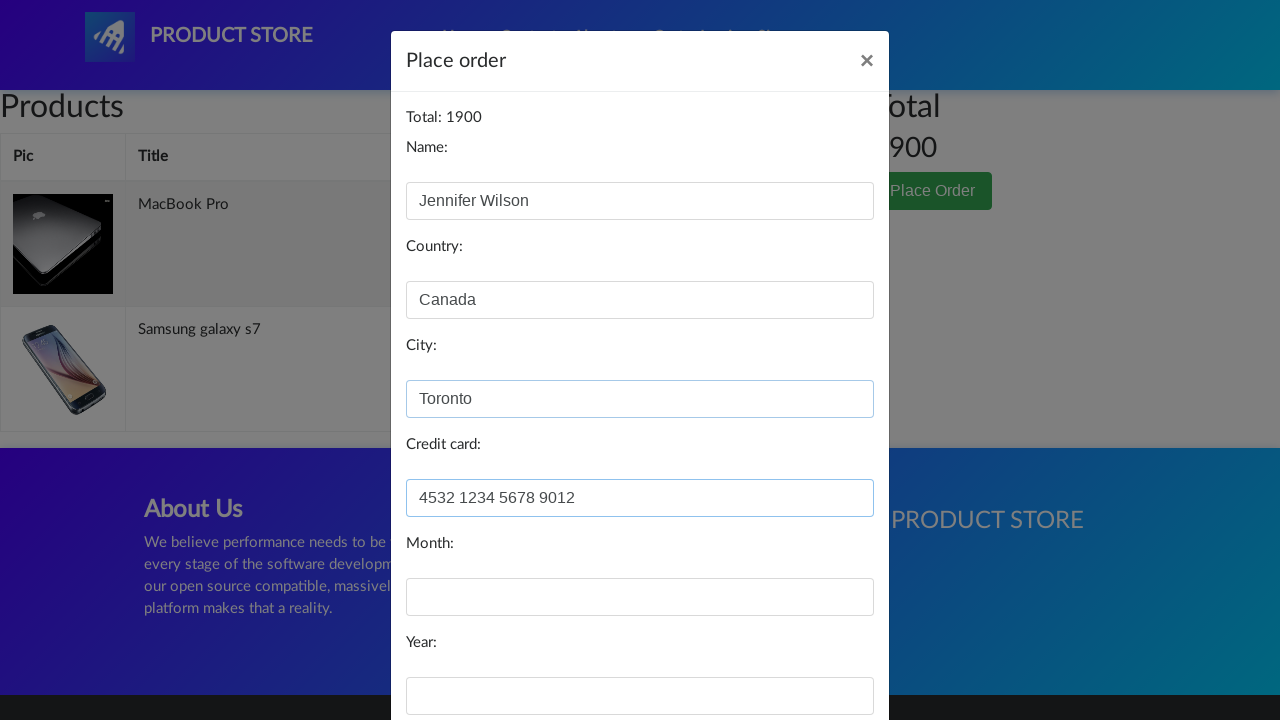

Filled in expiration month: March on #month
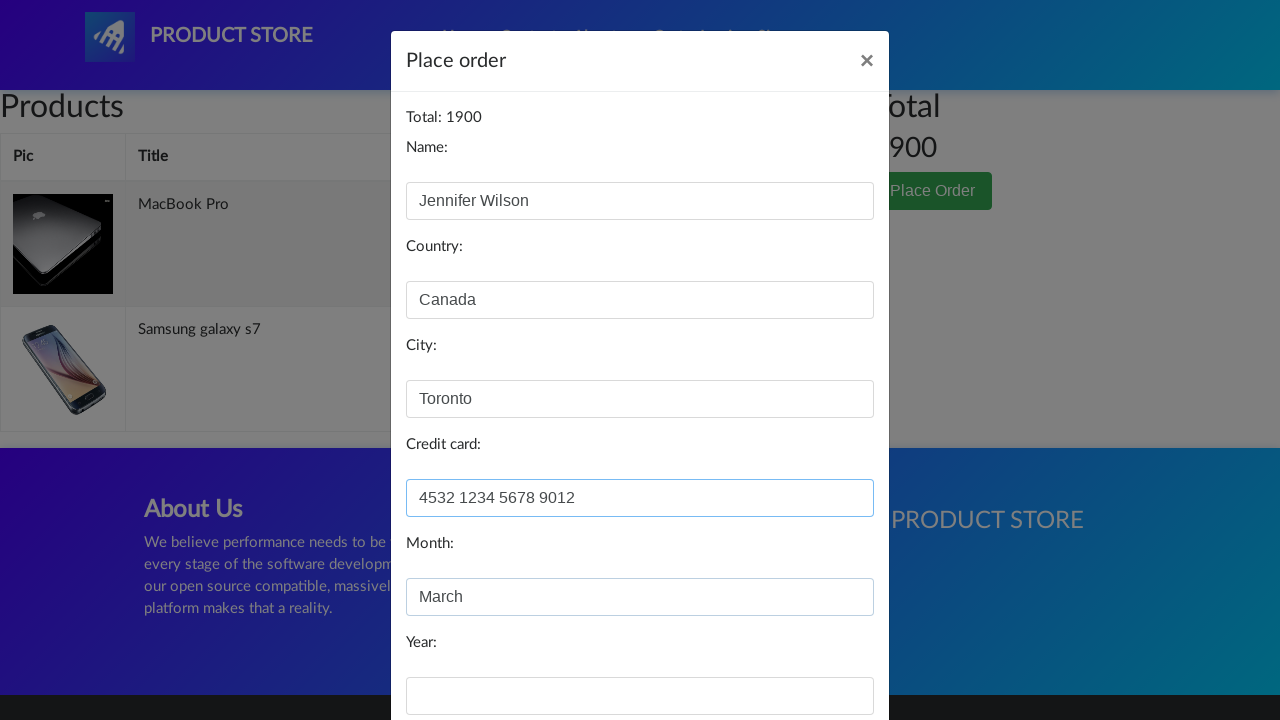

Filled in expiration year: 2026 on #year
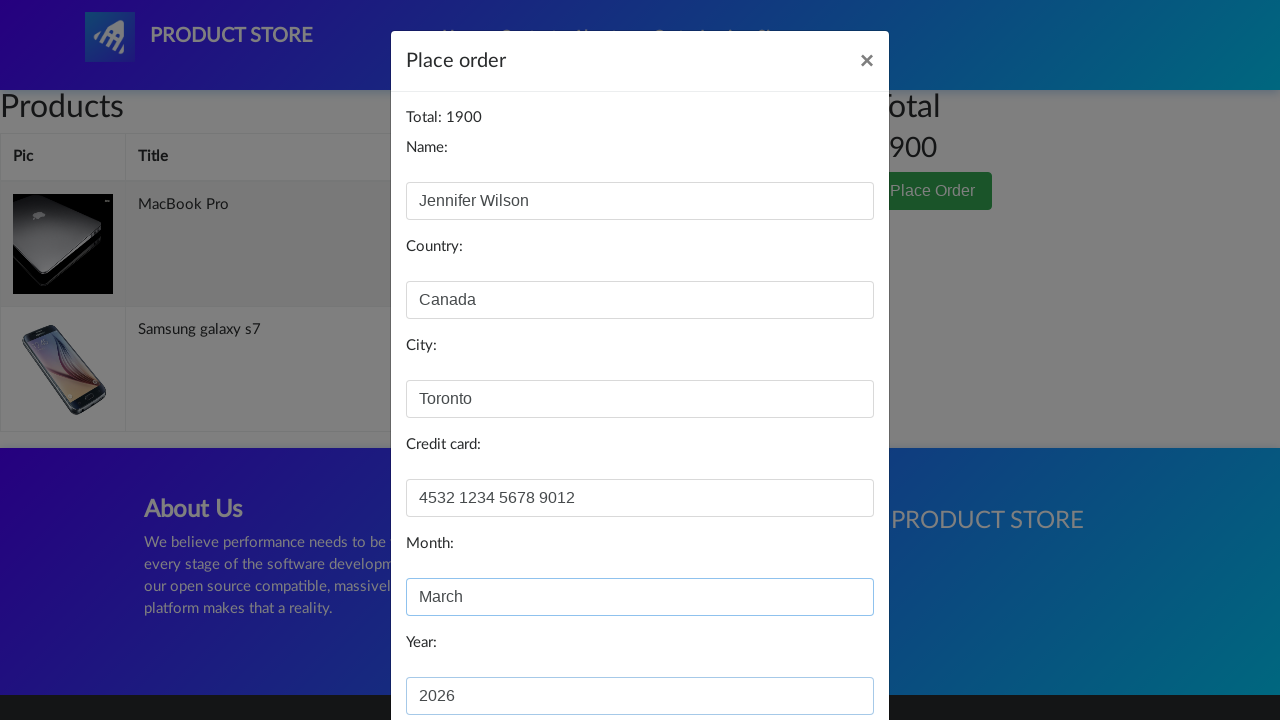

Clicked Purchase button to complete order at (823, 655) on button:has-text('Purchase')
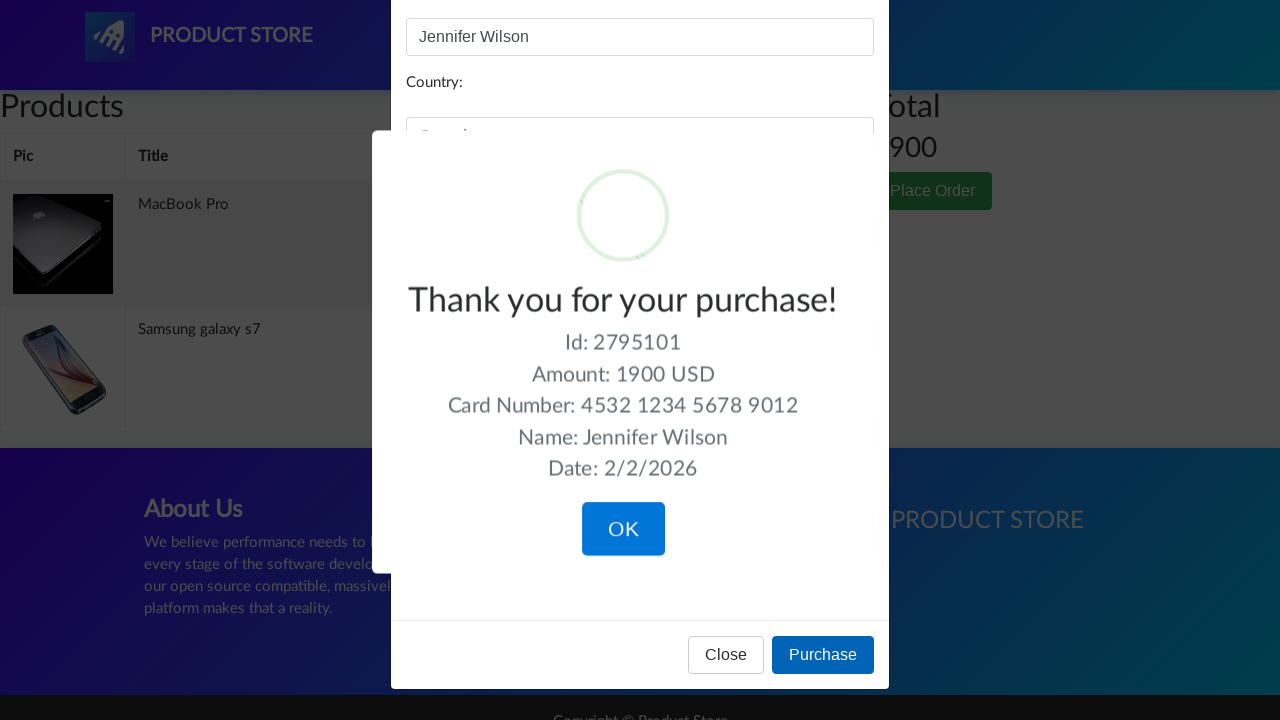

Waited for purchase confirmation dialog
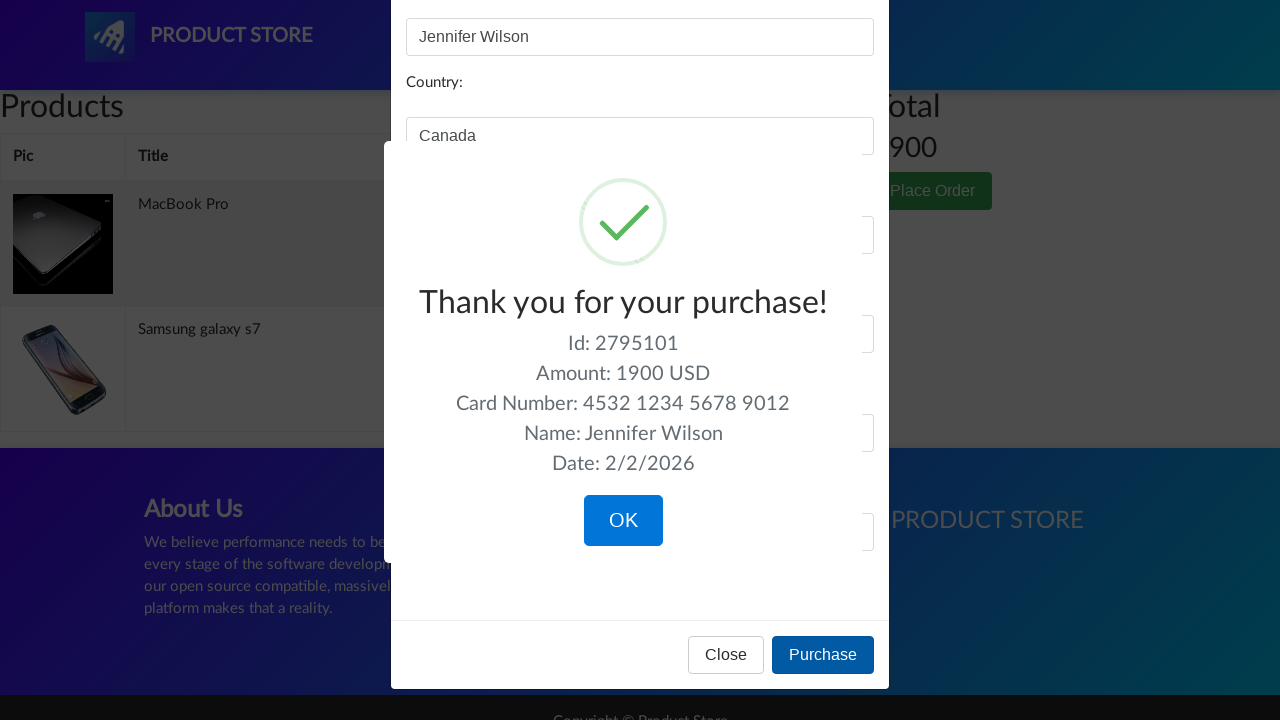

Clicked OK button to confirm purchase completion at (623, 521) on button:has-text('OK')
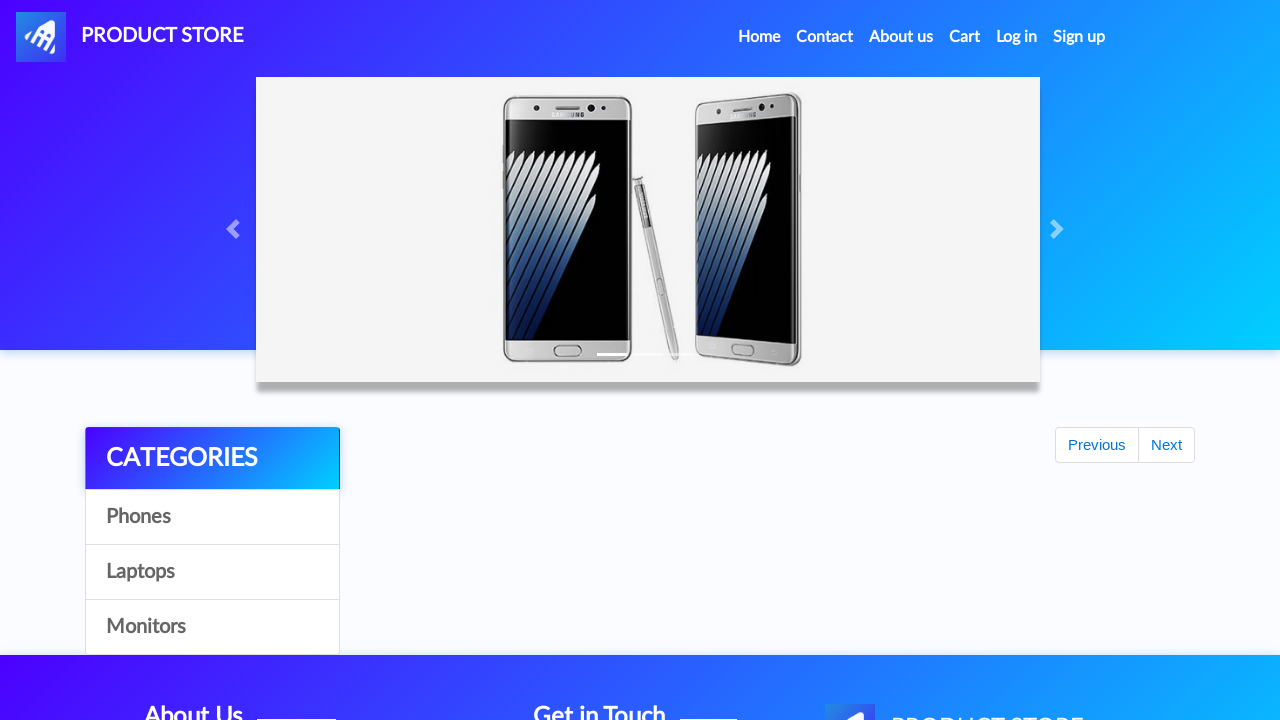

Waited for final page to load after purchase confirmation
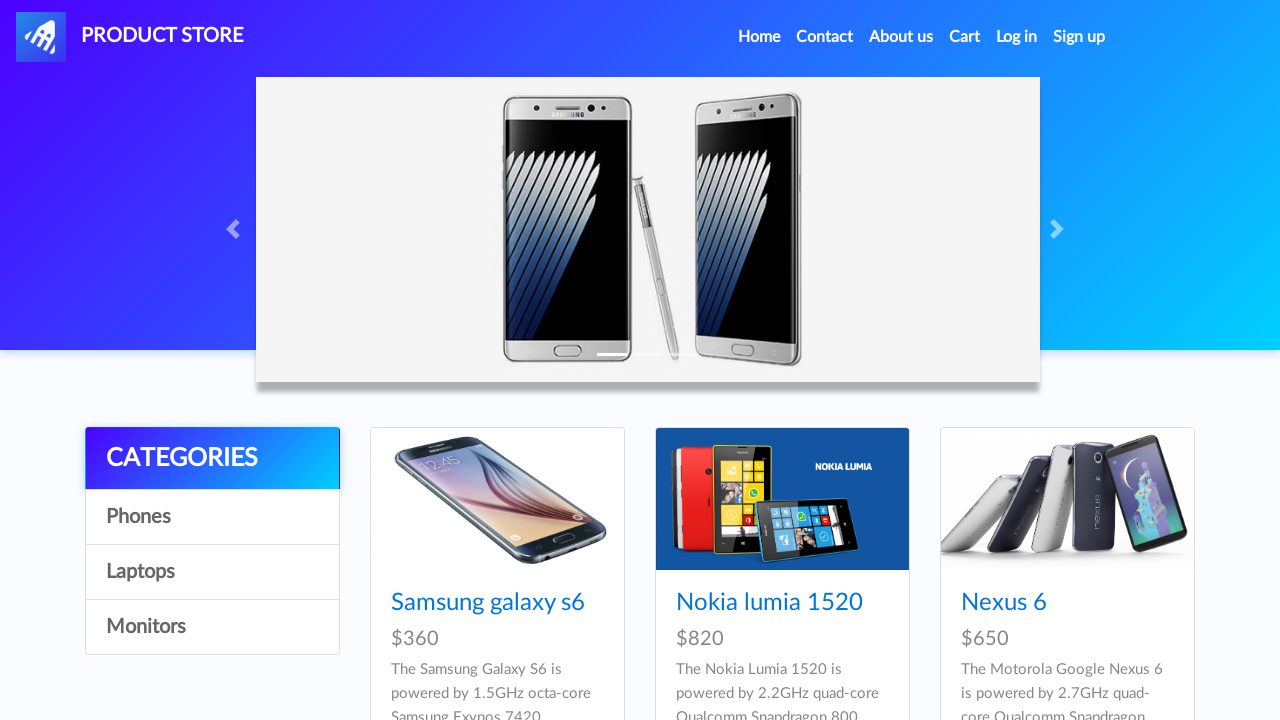

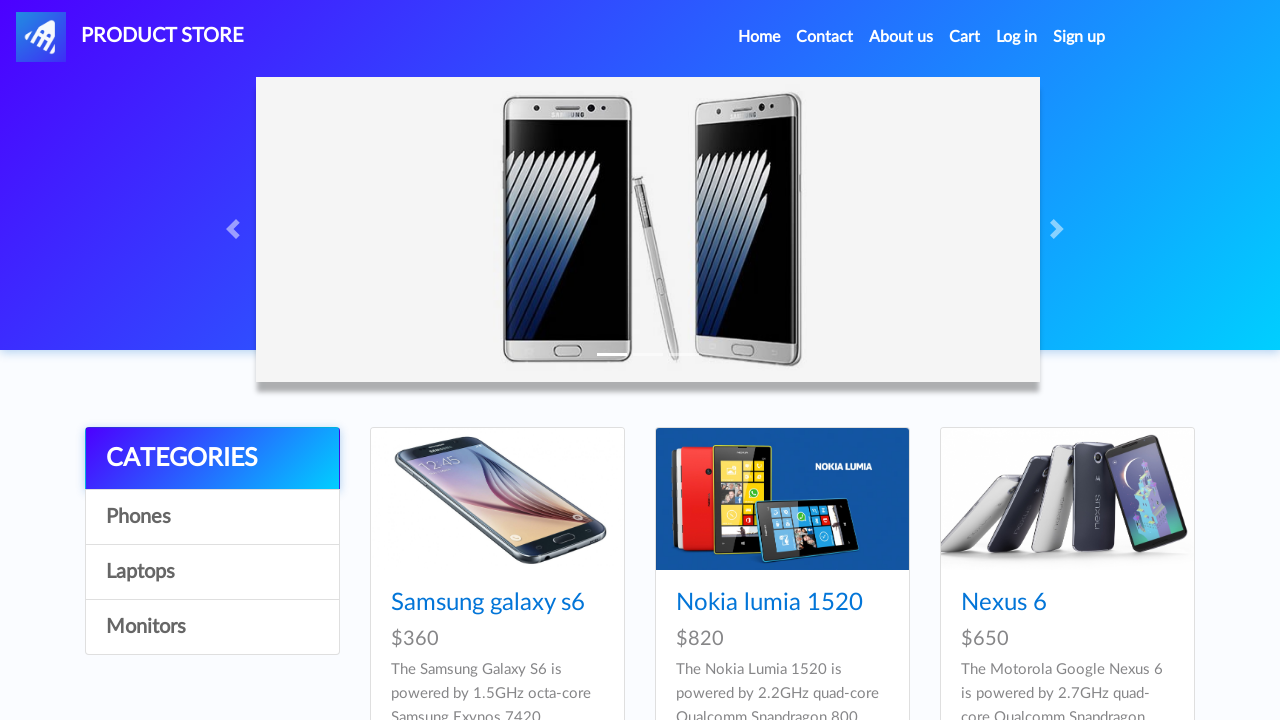